Performs multiple keyword searches on DuckDuckGo by entering search terms and submitting the search form for each keyword.

Starting URL: https://duckduckgo.com

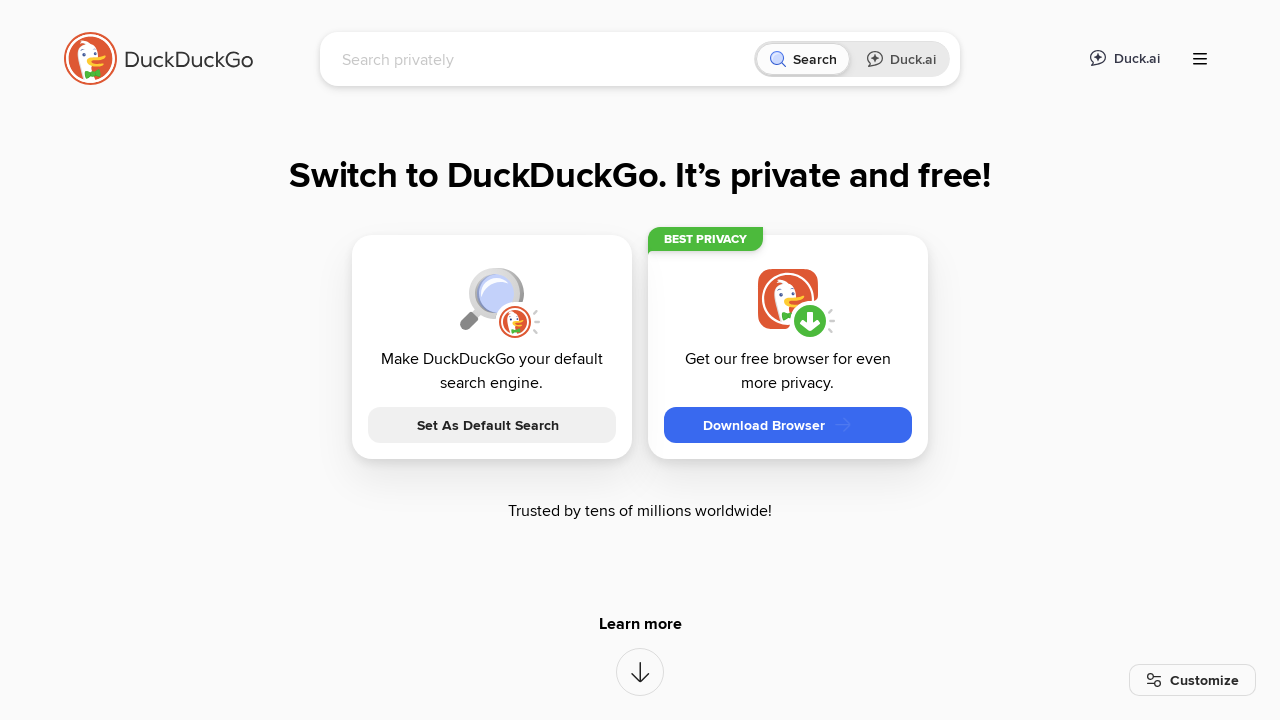

Cleared search box on input[name='q']
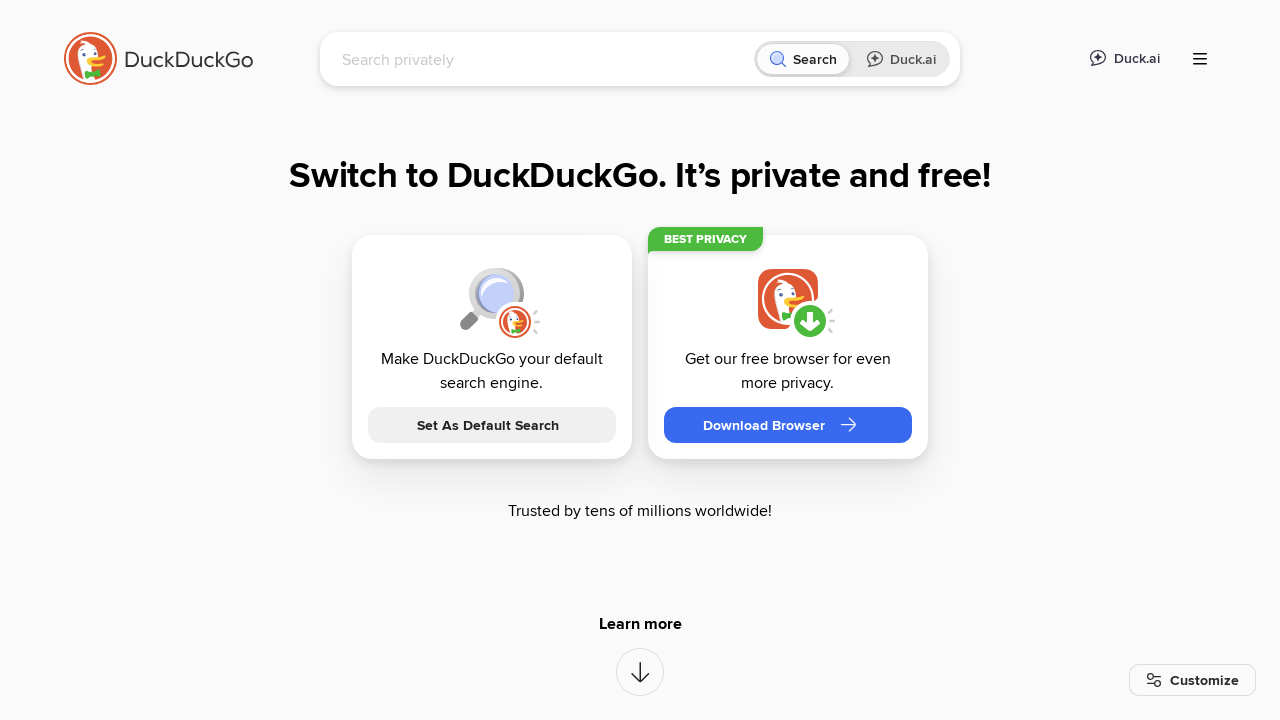

Filled search box with keyword 'Python automation' on input[name='q']
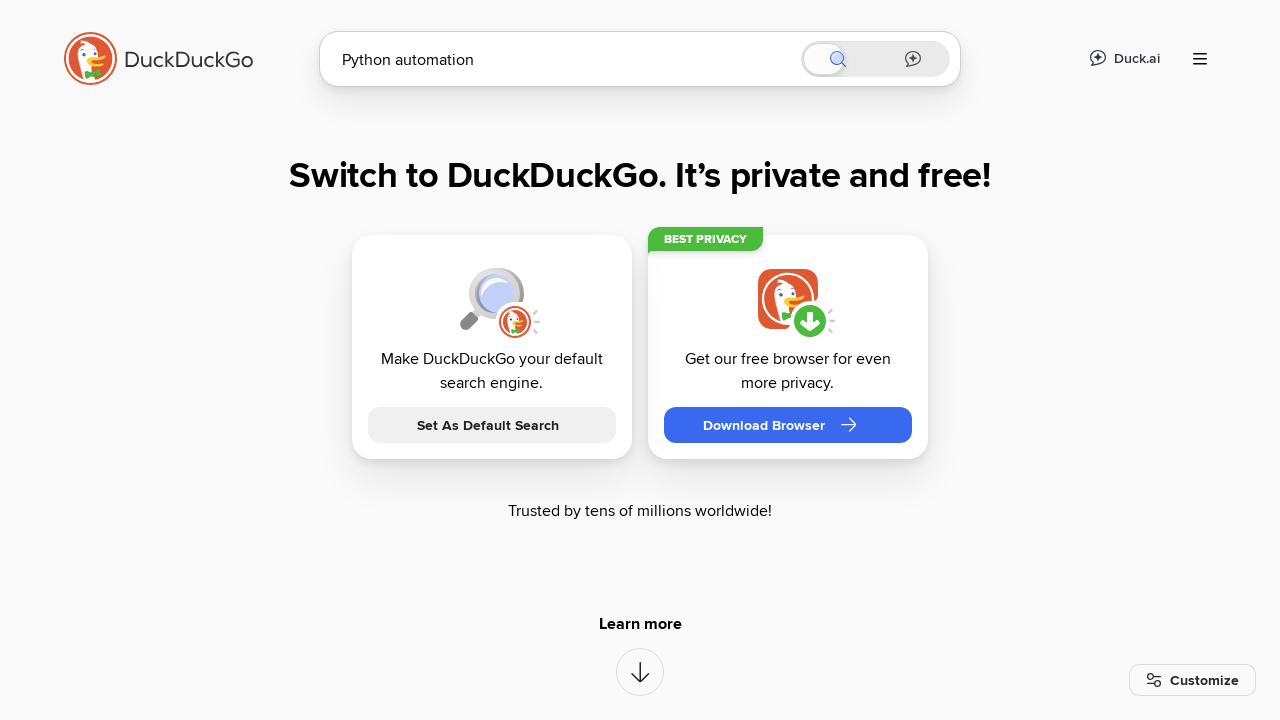

Pressed Enter to submit search for 'Python automation' on input[name='q']
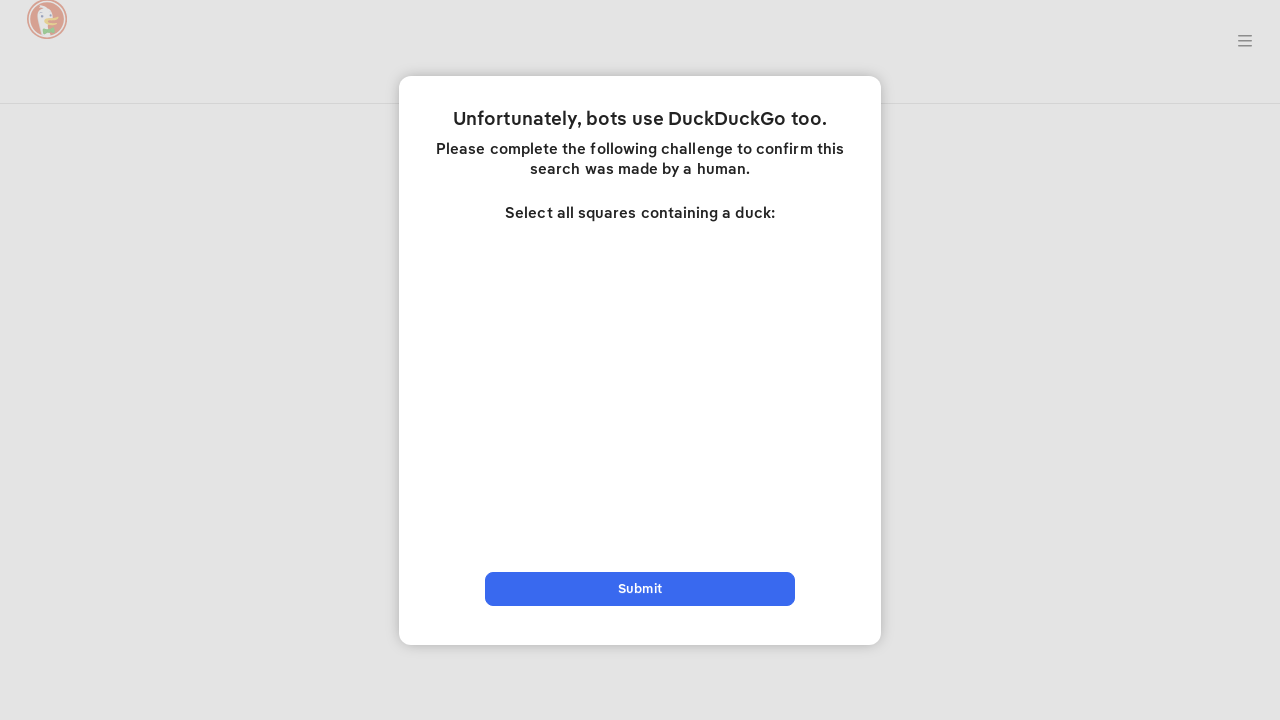

Search results loaded for 'Python automation'
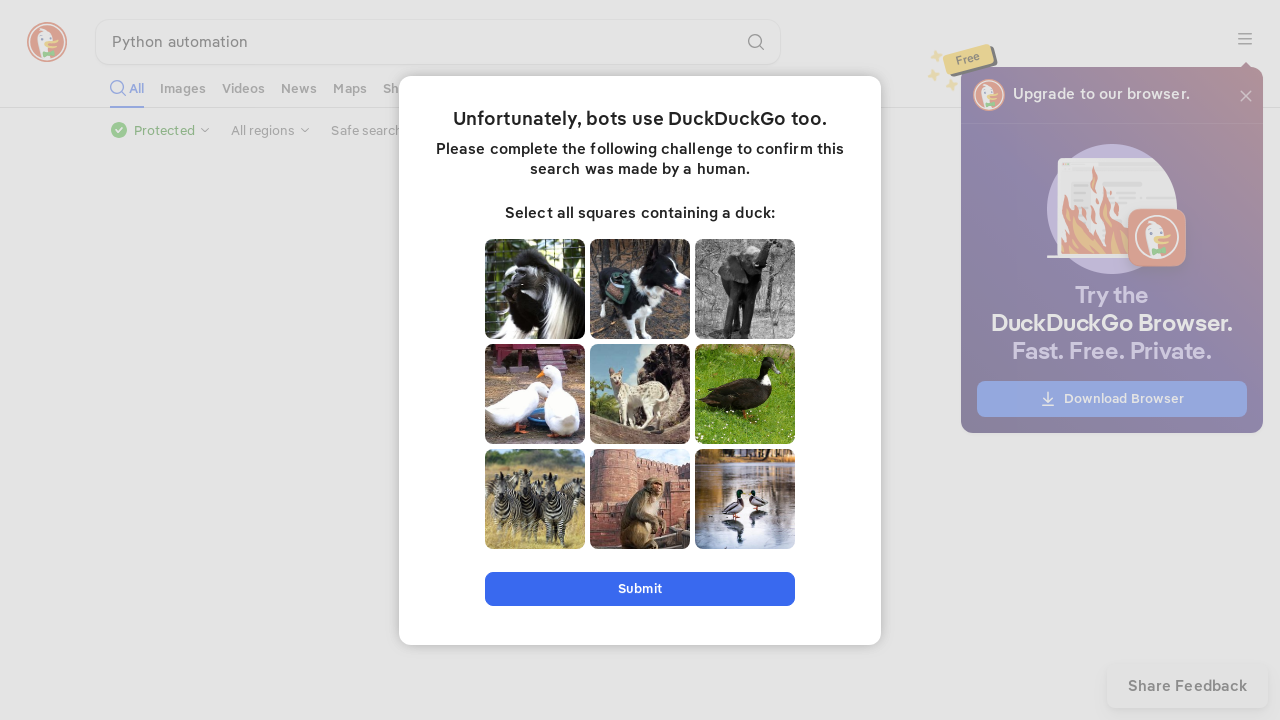

Cleared search box on input[name='q']
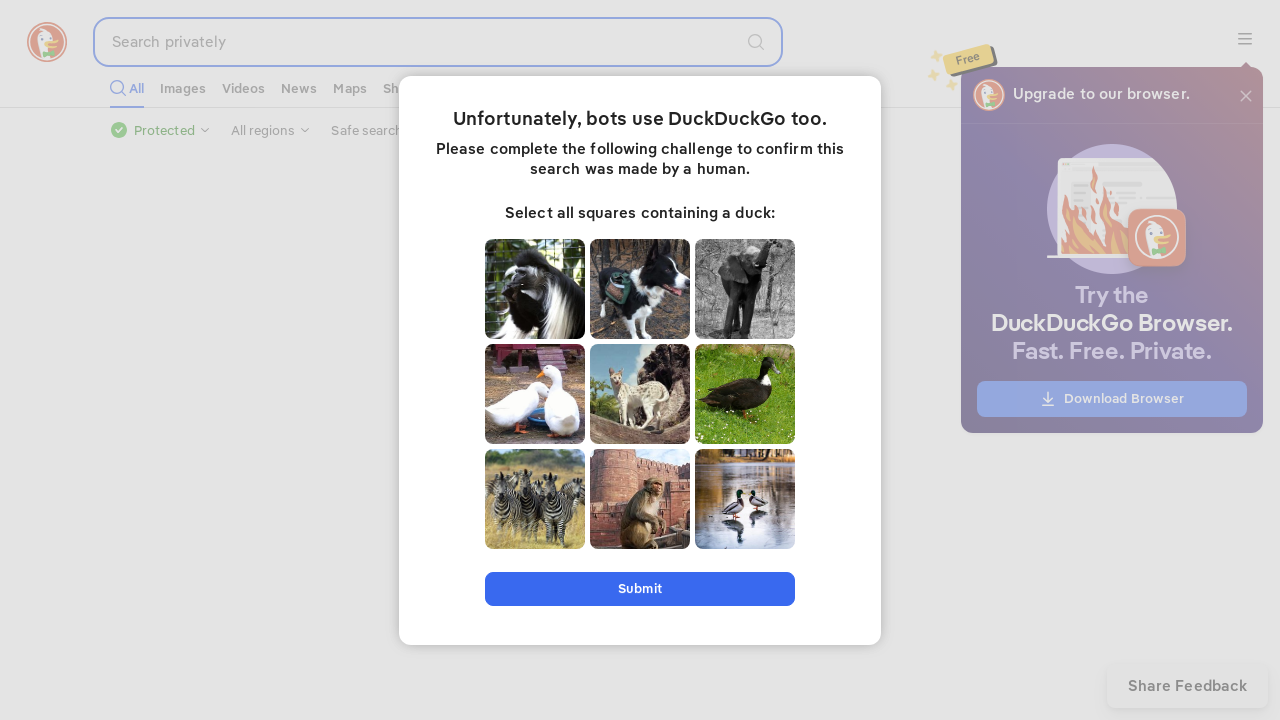

Filled search box with keyword 'OpenVPN usage' on input[name='q']
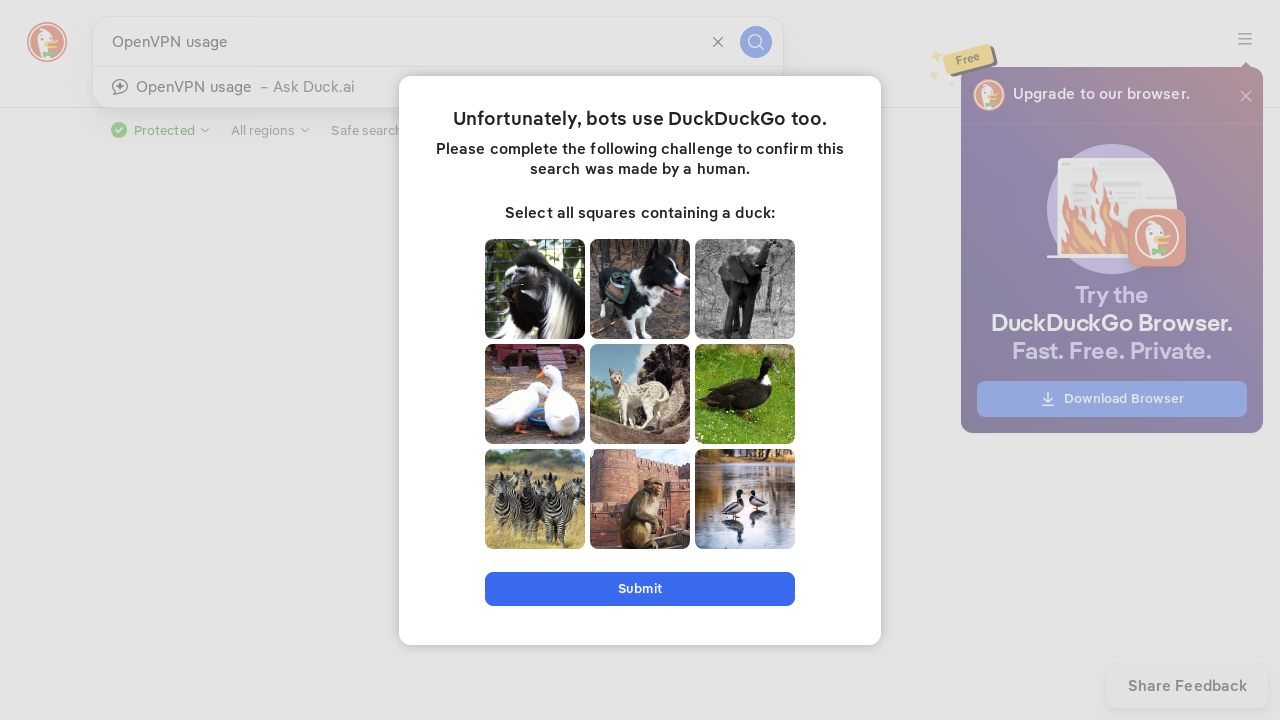

Pressed Enter to submit search for 'OpenVPN usage' on input[name='q']
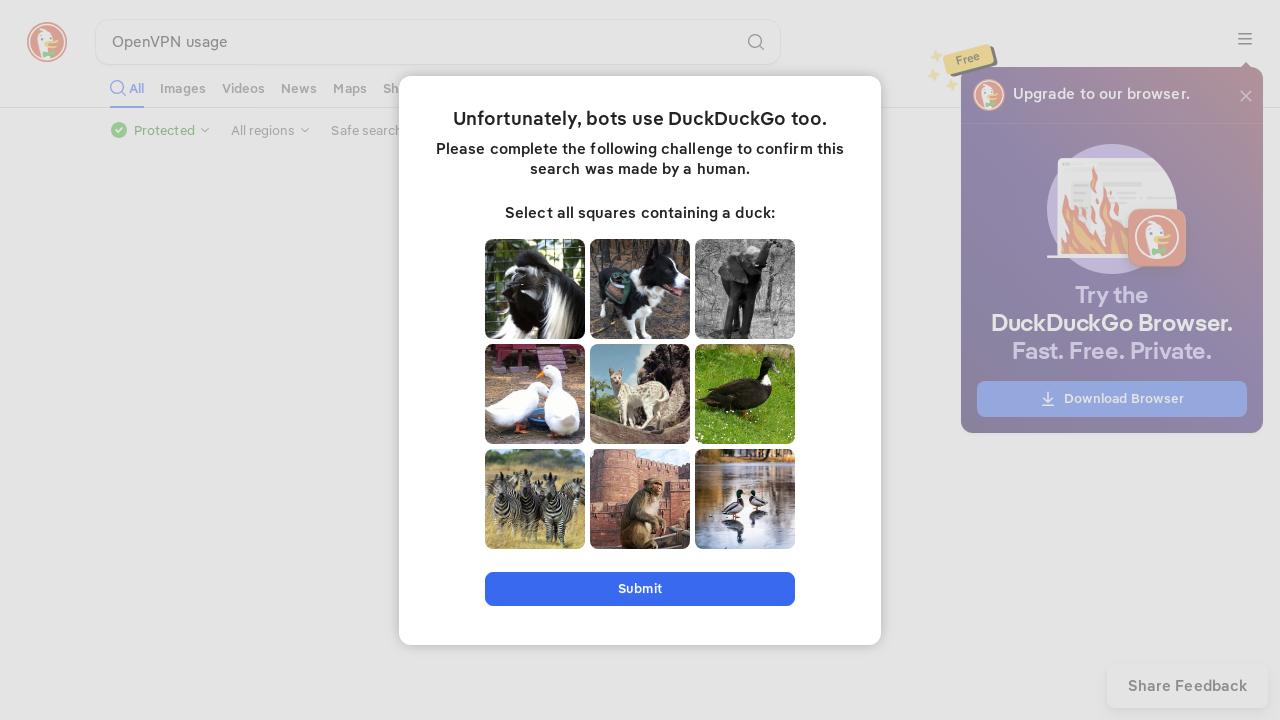

Search results loaded for 'OpenVPN usage'
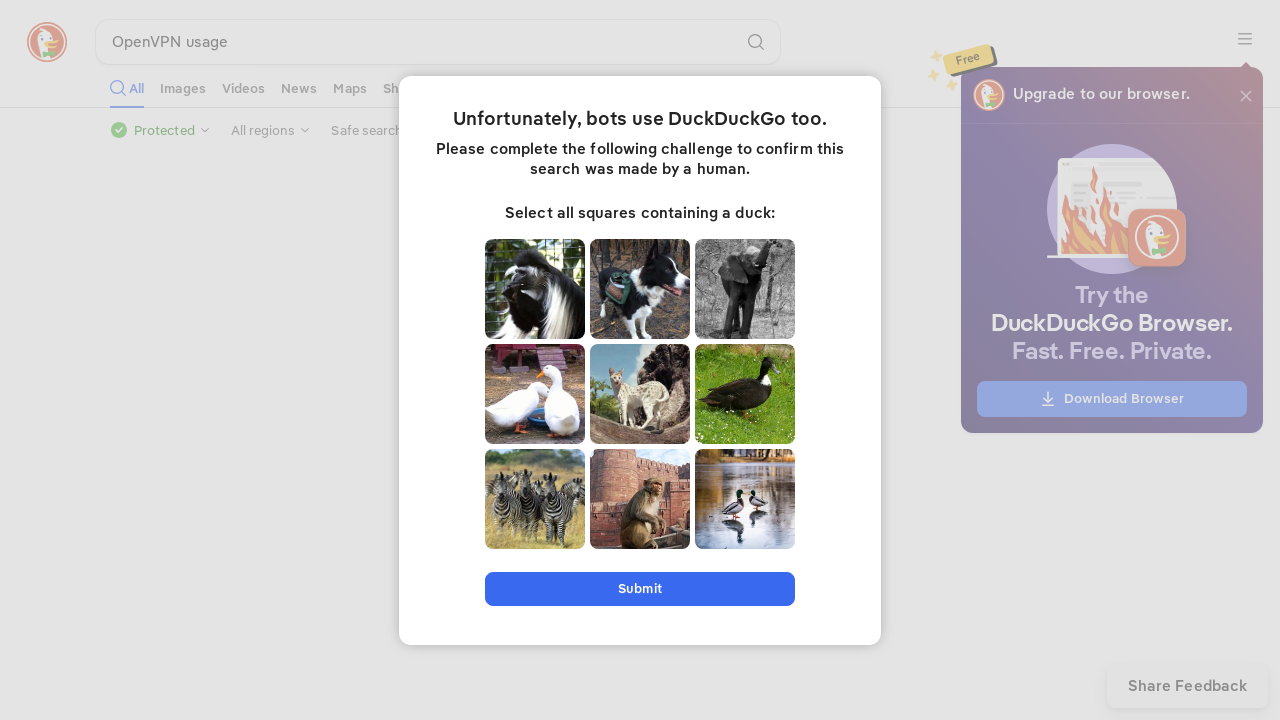

Cleared search box on input[name='q']
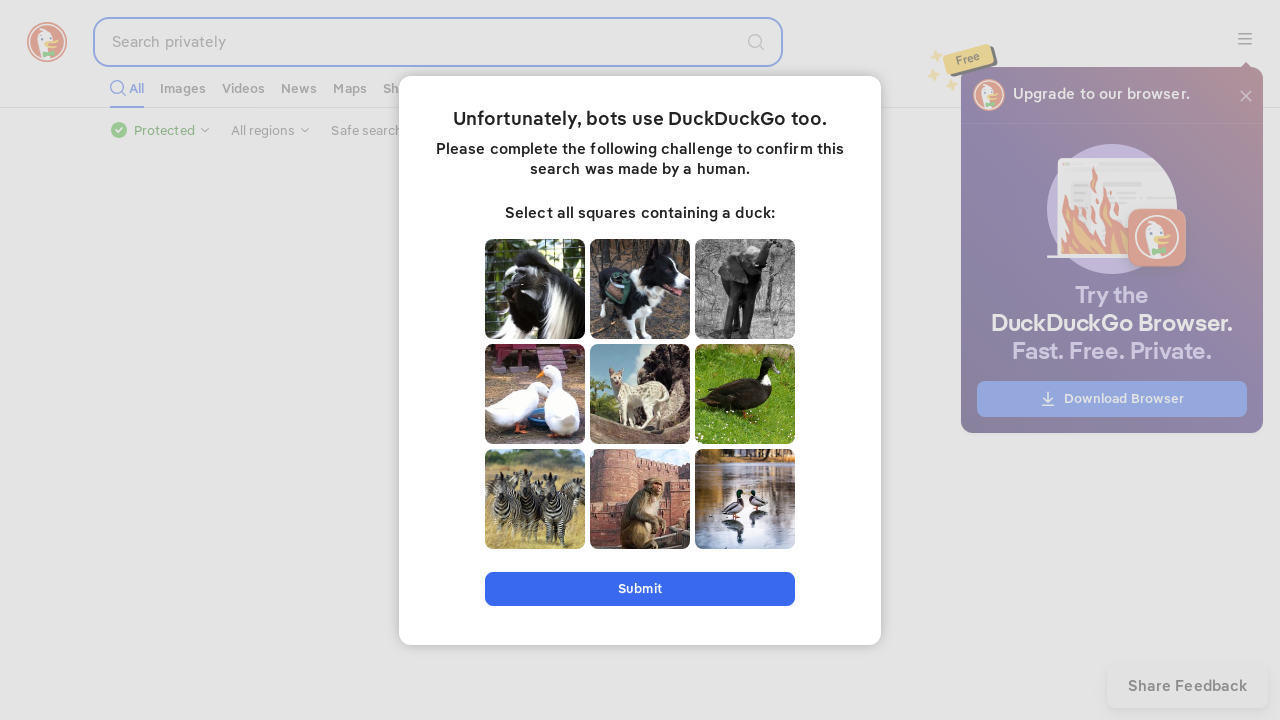

Filled search box with keyword 'DuckDuckGo Selenium' on input[name='q']
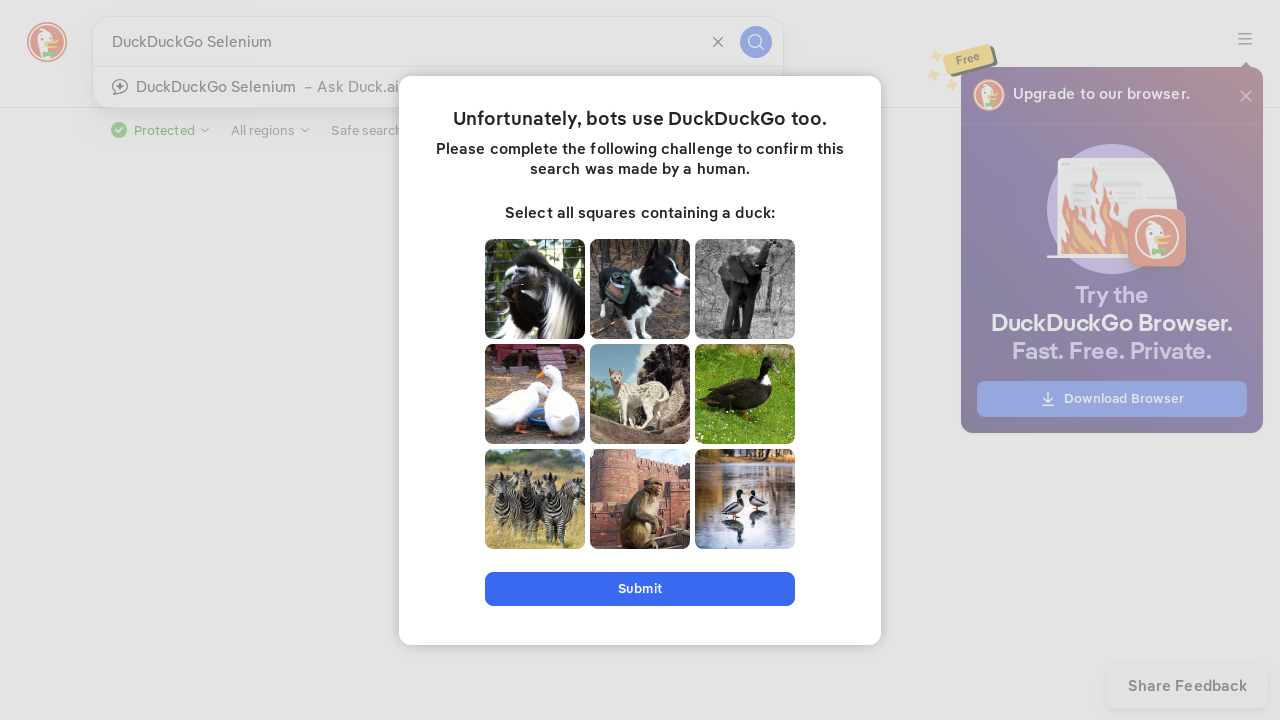

Pressed Enter to submit search for 'DuckDuckGo Selenium' on input[name='q']
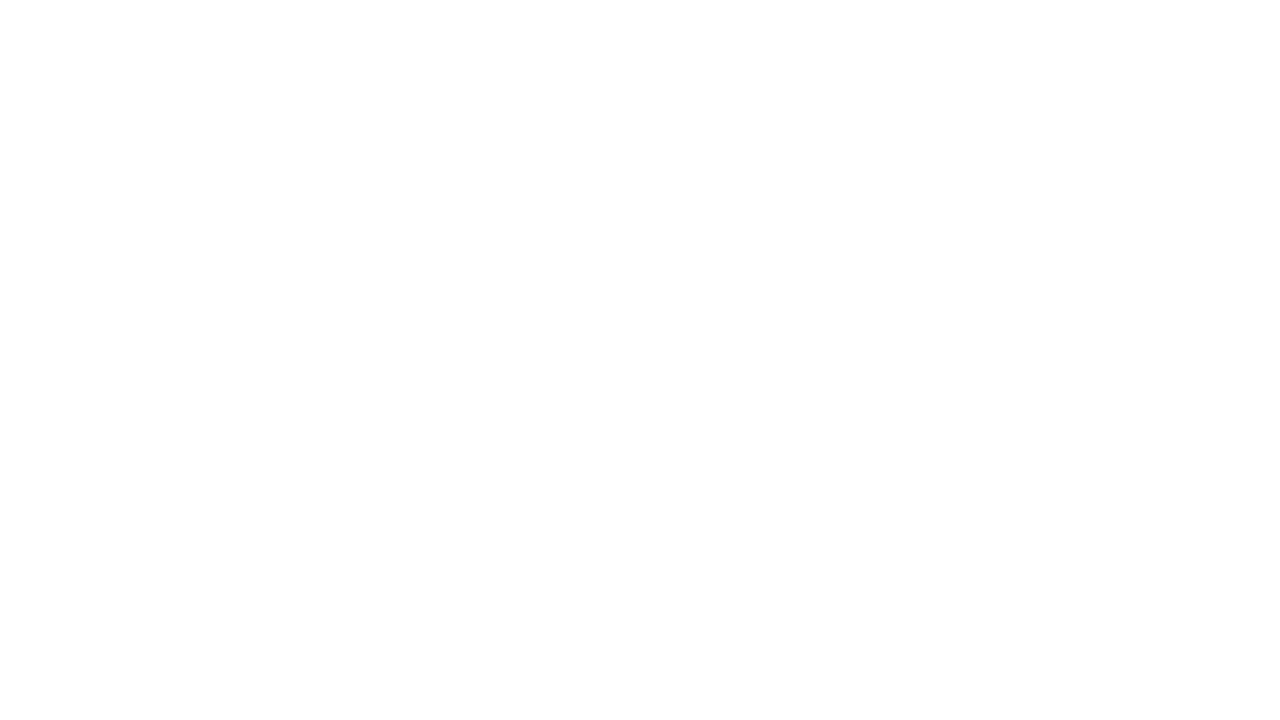

Search results loaded for 'DuckDuckGo Selenium'
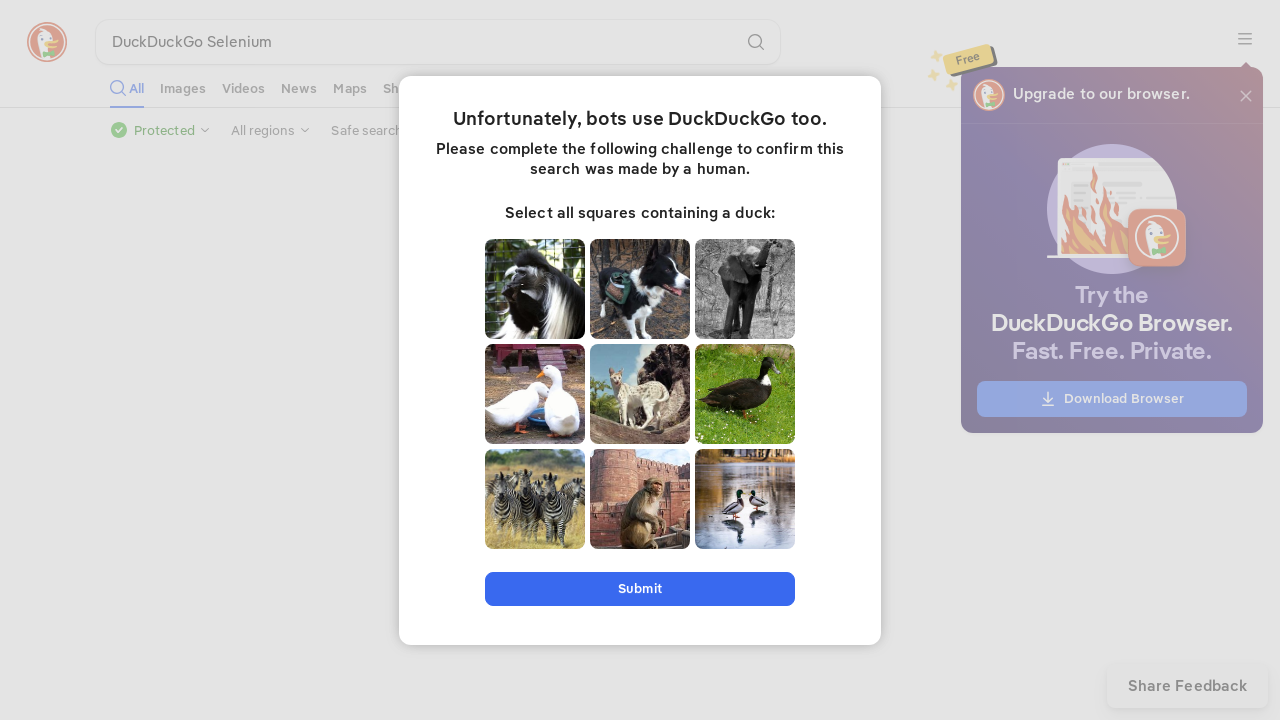

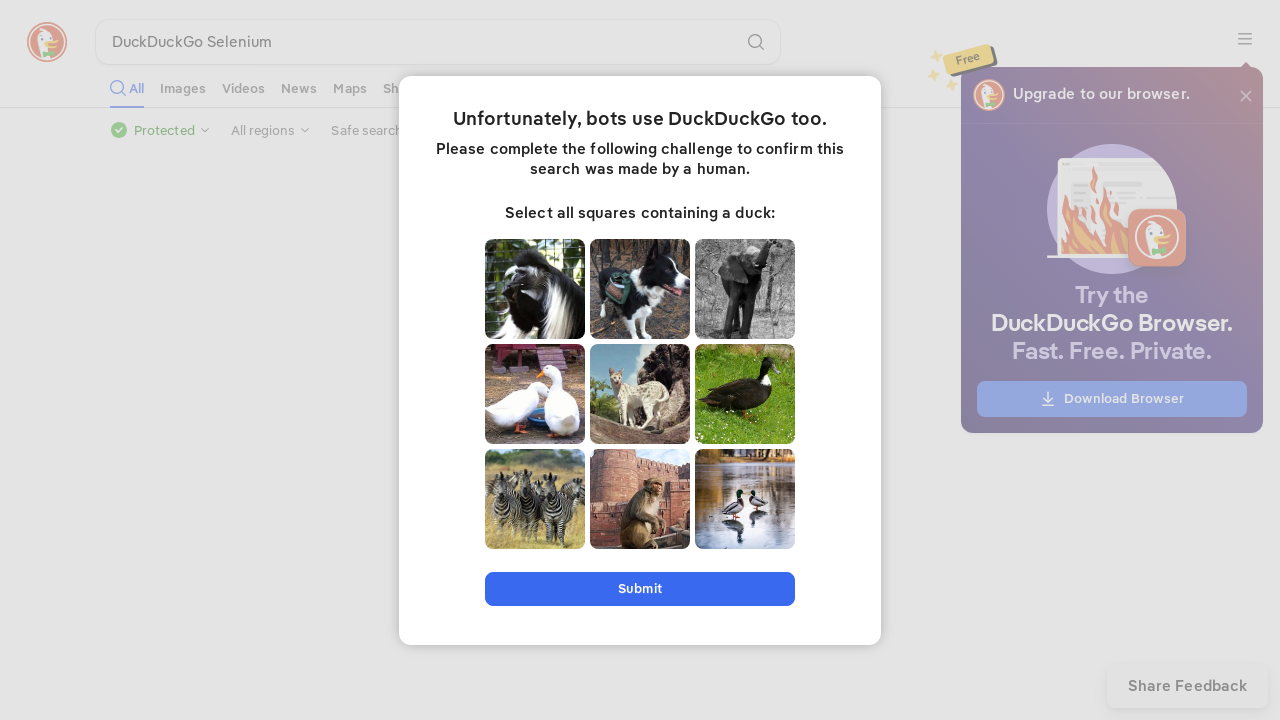